Tests dropdown selection by index, selecting Option 1 from a dropdown menu

Starting URL: https://testcenter.techproeducation.com/index.php?page=dropdown

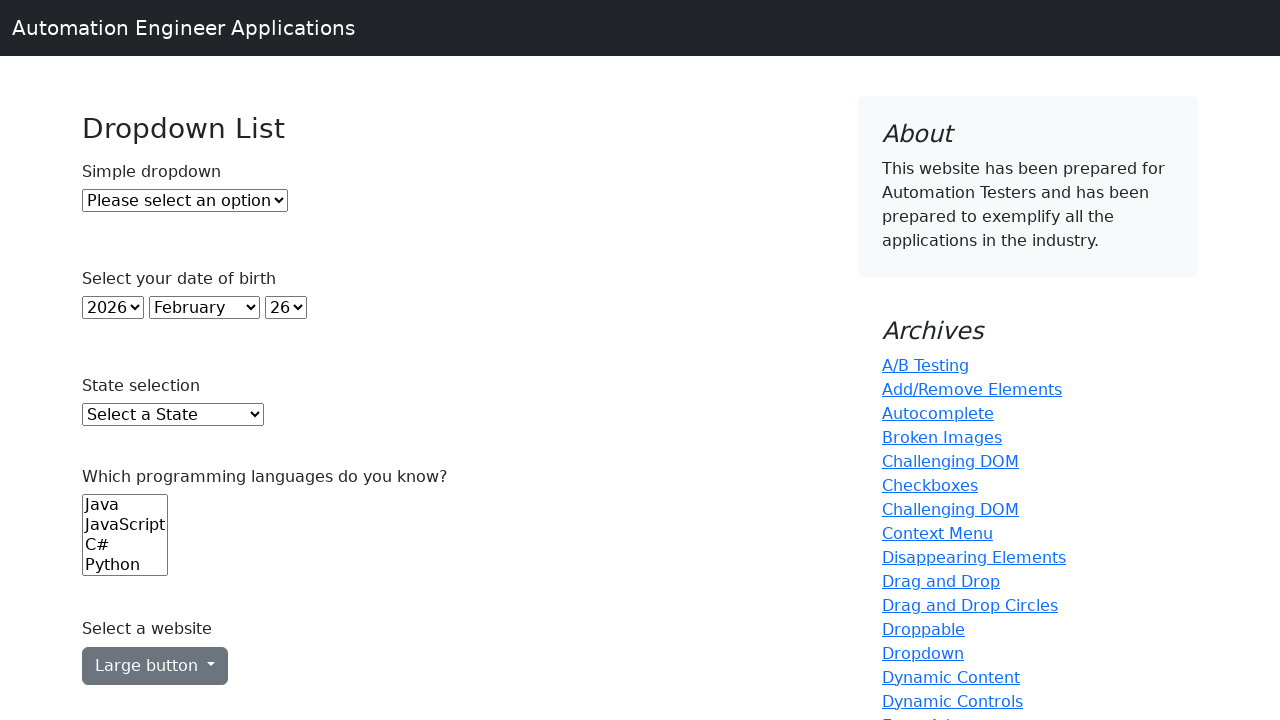

Navigated to dropdown test page
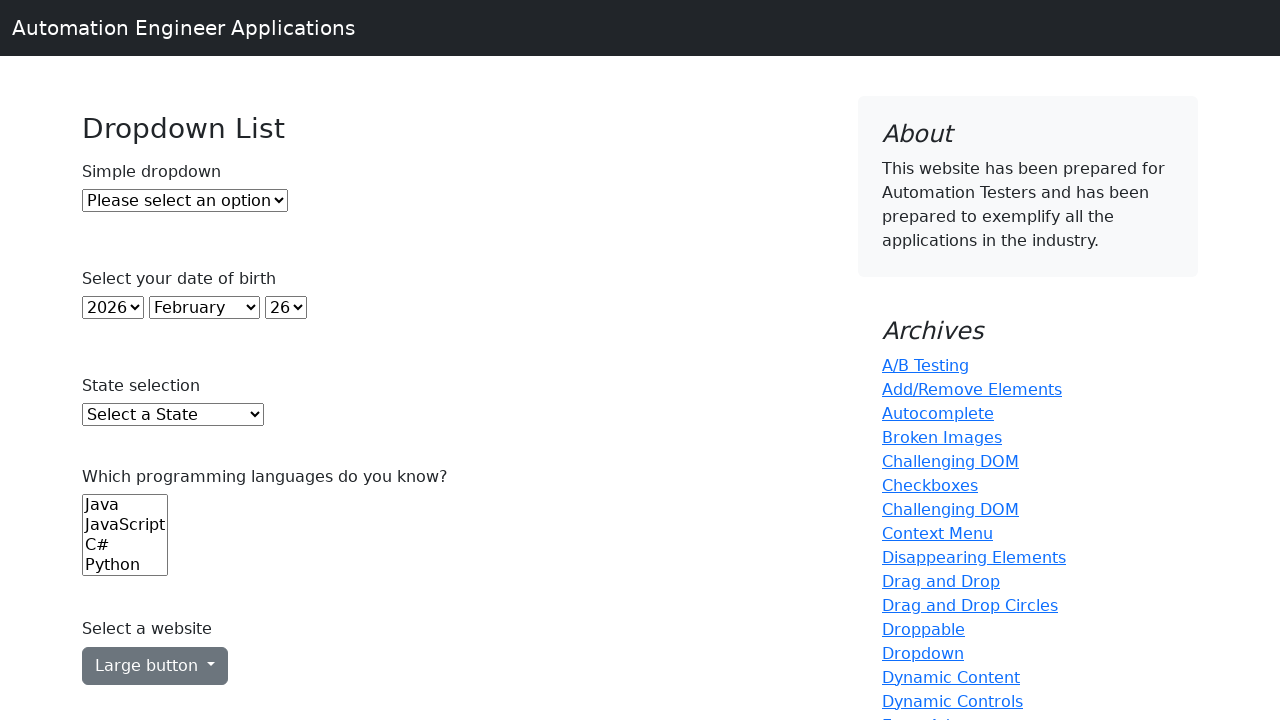

Located dropdown element
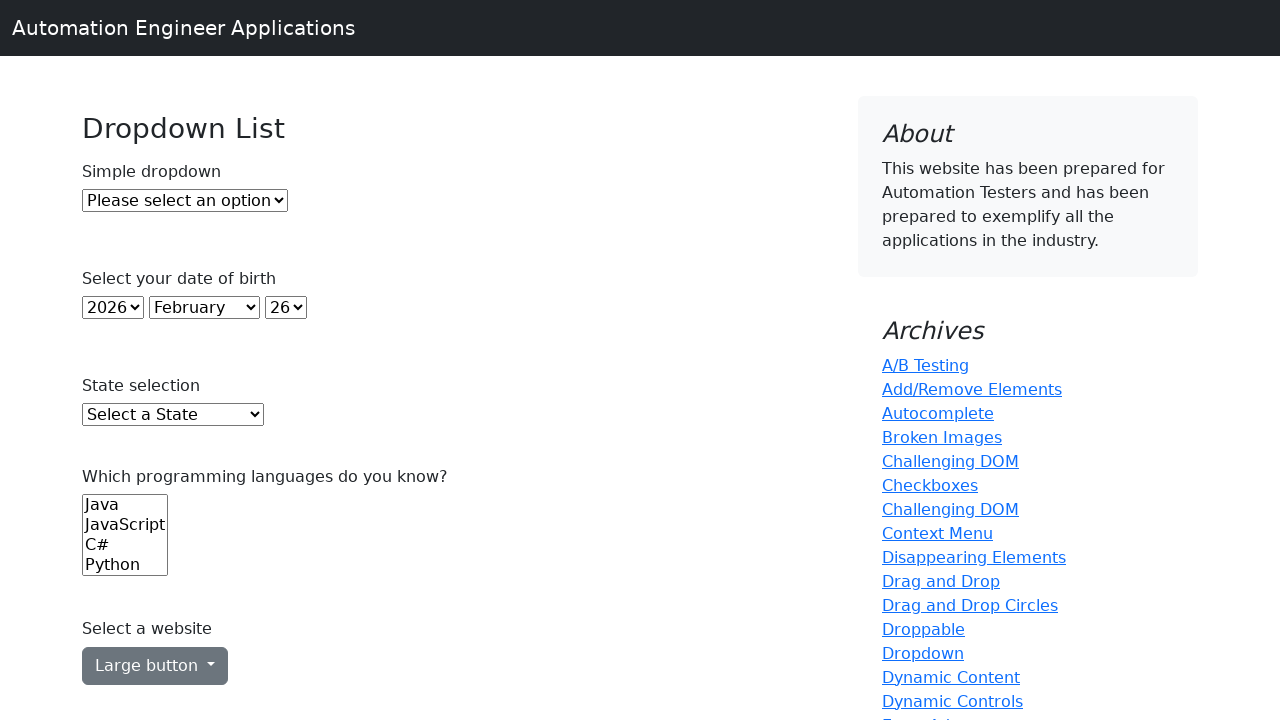

Selected Option 1 from dropdown by index on #dropdown
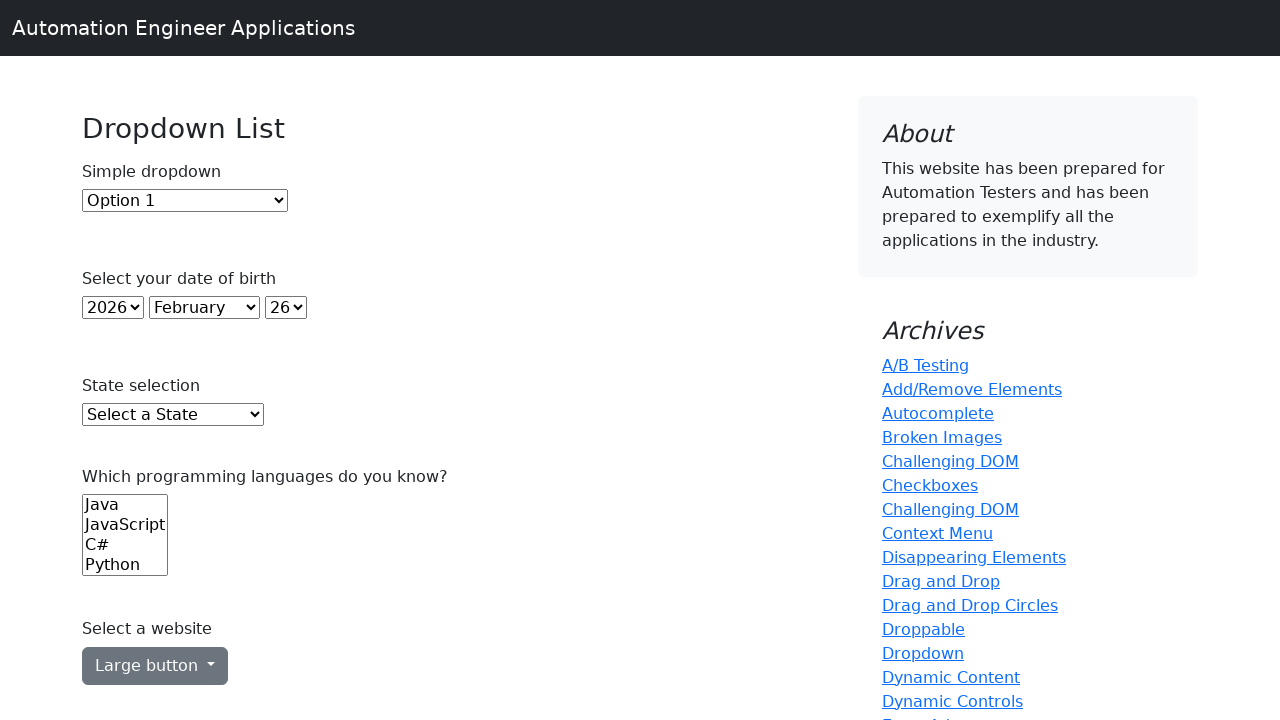

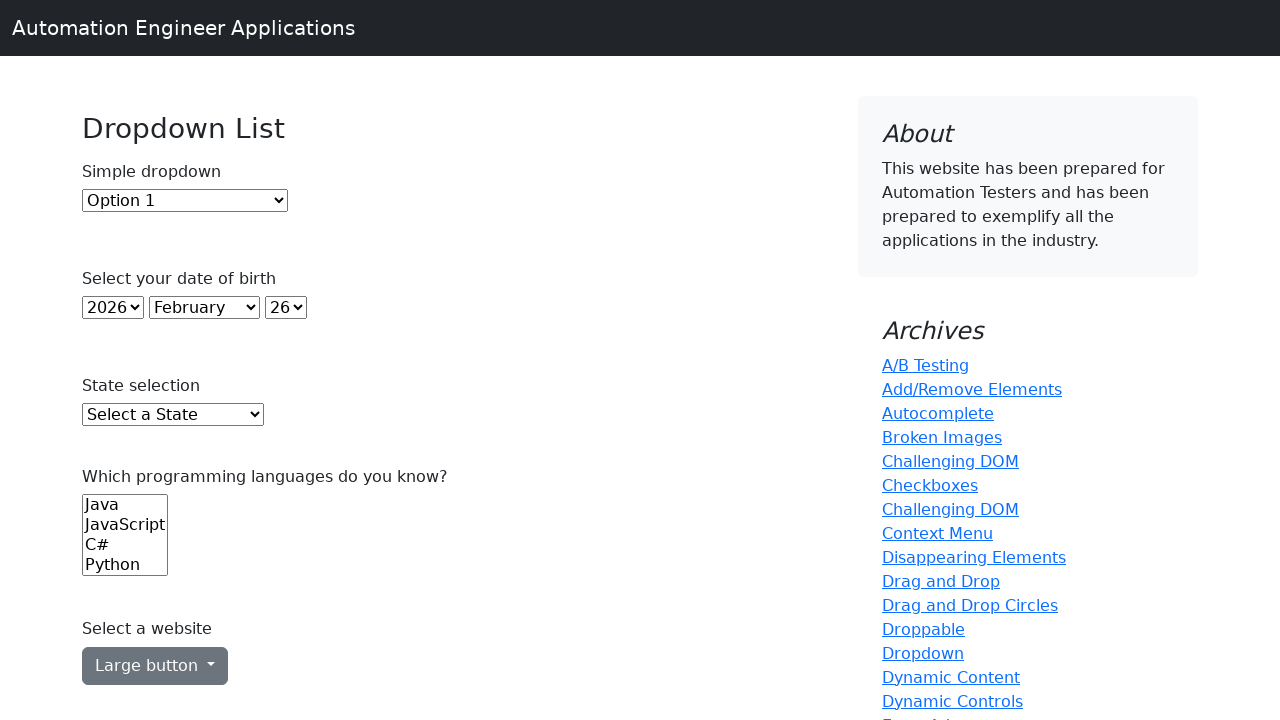